Navigates to the contact page and waits for the page body to load completely

Starting URL: https://www.sunithvs.com/contact

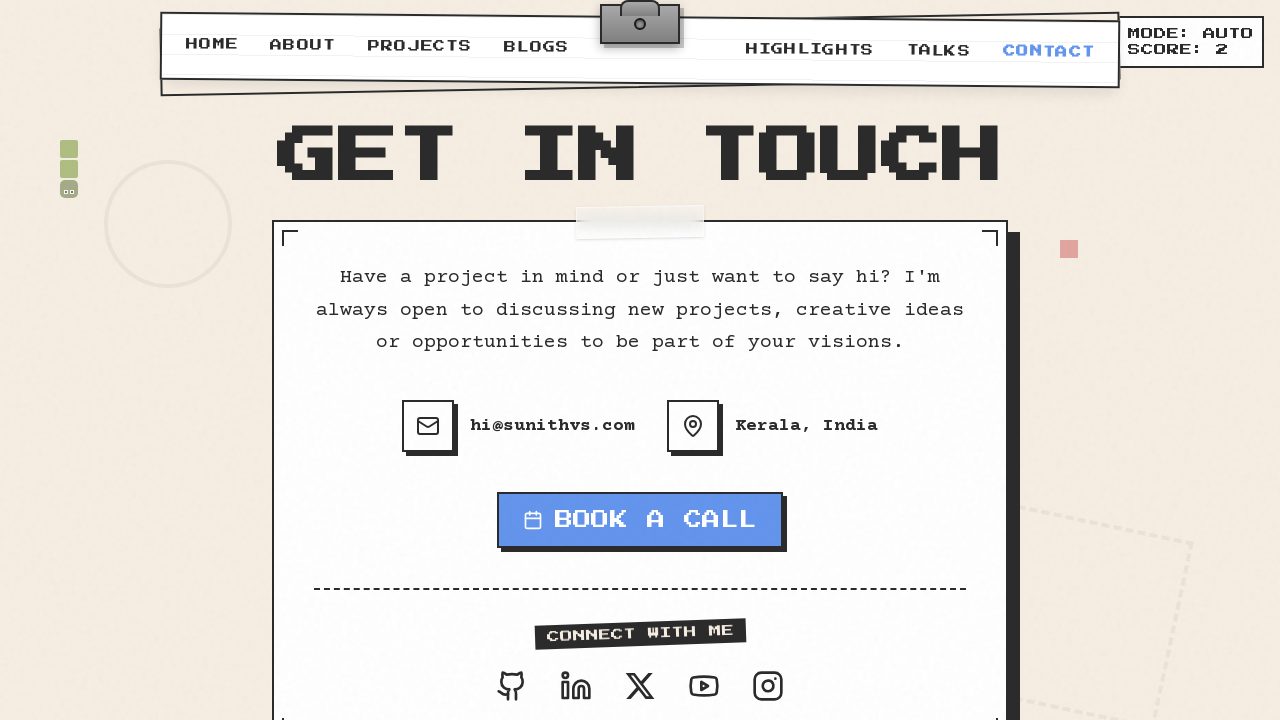

Navigated to contact page at https://www.sunithvs.com/contact
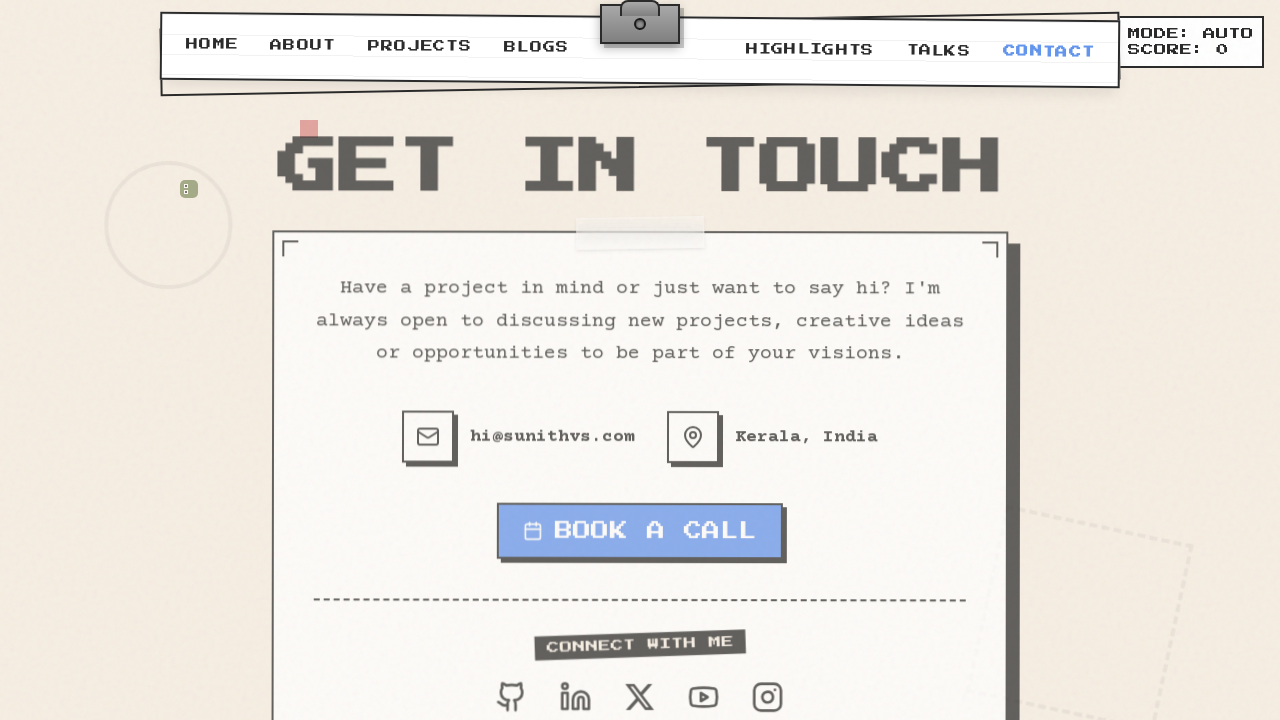

Page body element loaded
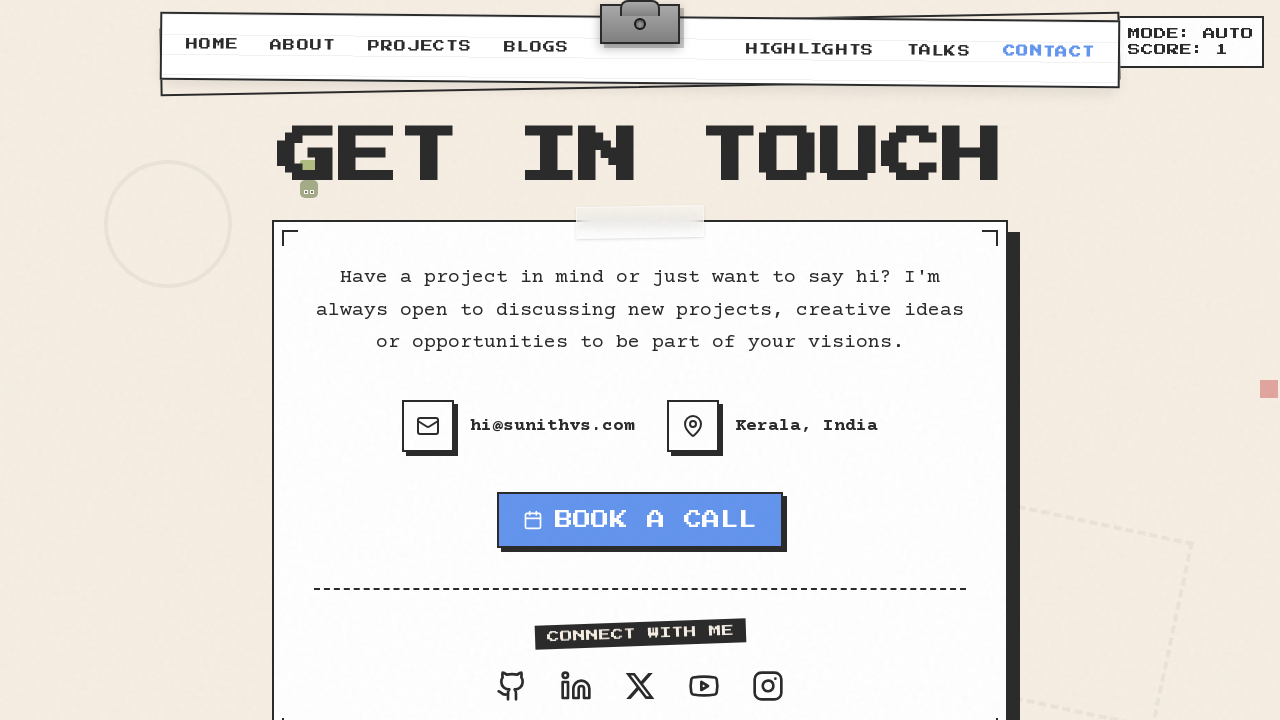

Page reached network idle state - all dynamic content loaded
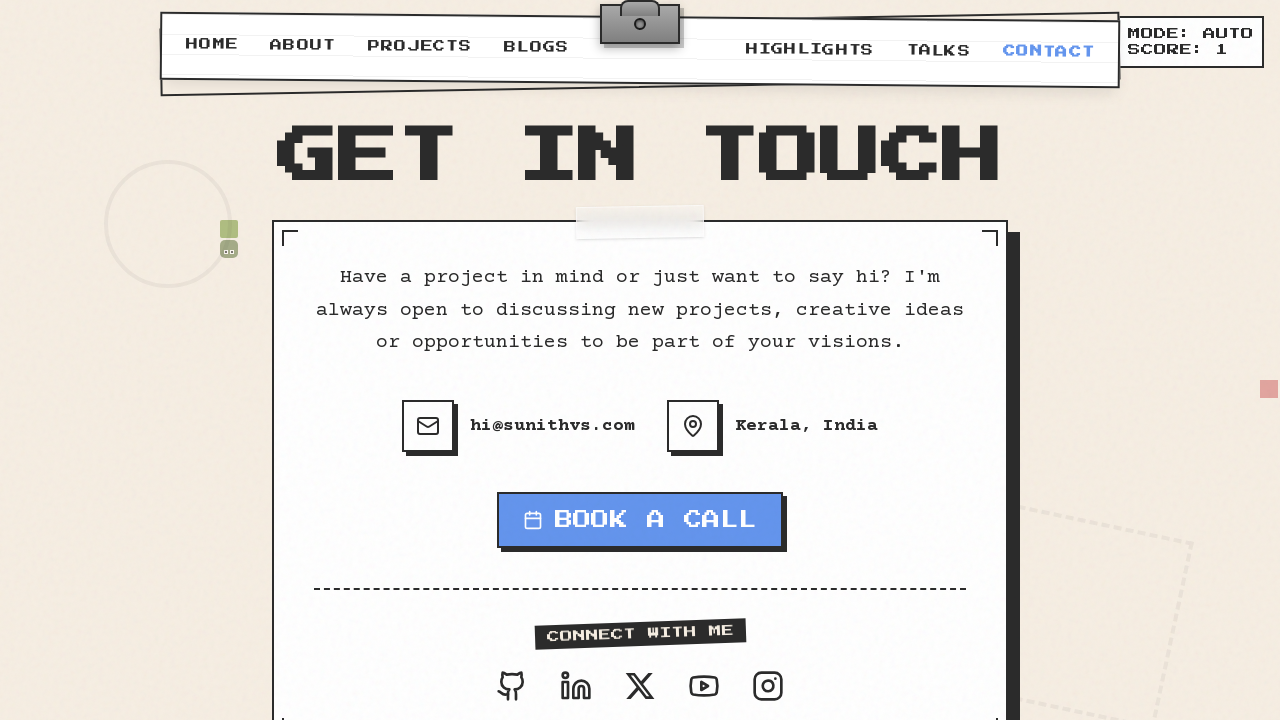

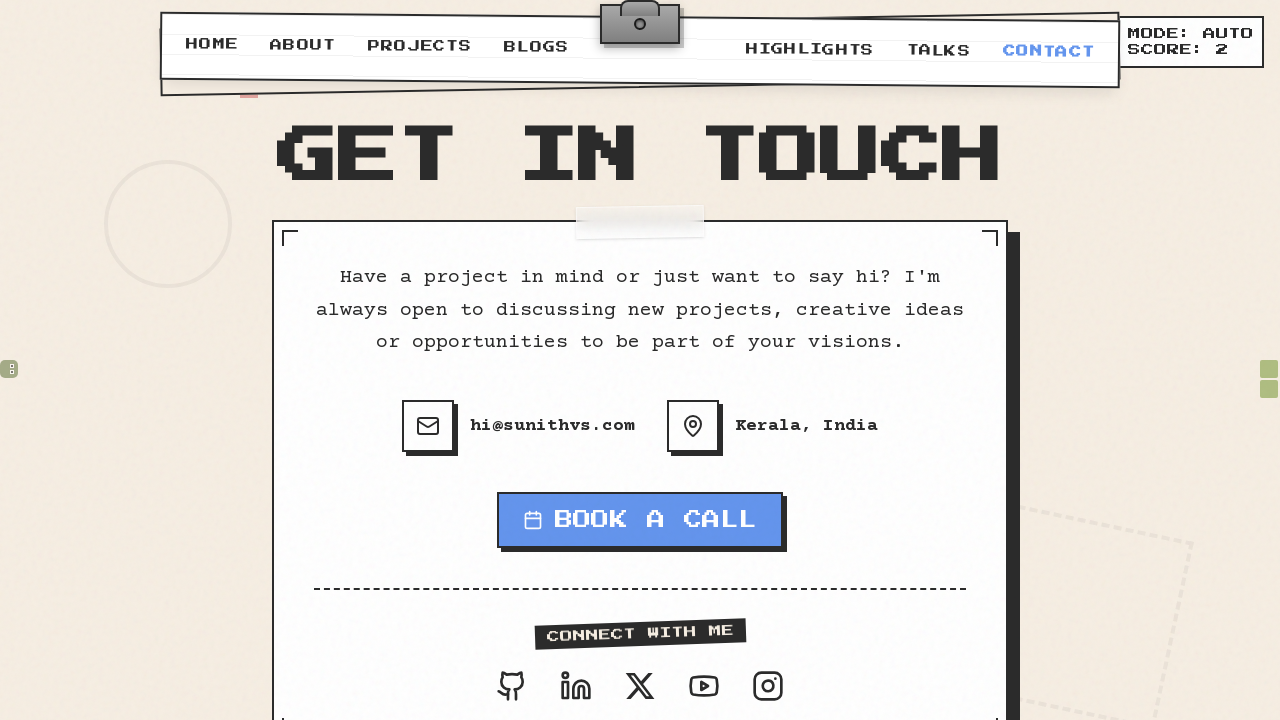